Tests checkbox functionality by selecting the 'Sirt Agrisi' (Back Pain) checkbox and verifying it is selected, while also verifying that the 'Seker' (Diabetes) checkbox is not selected.

Starting URL: https://testotomasyonu.com/form

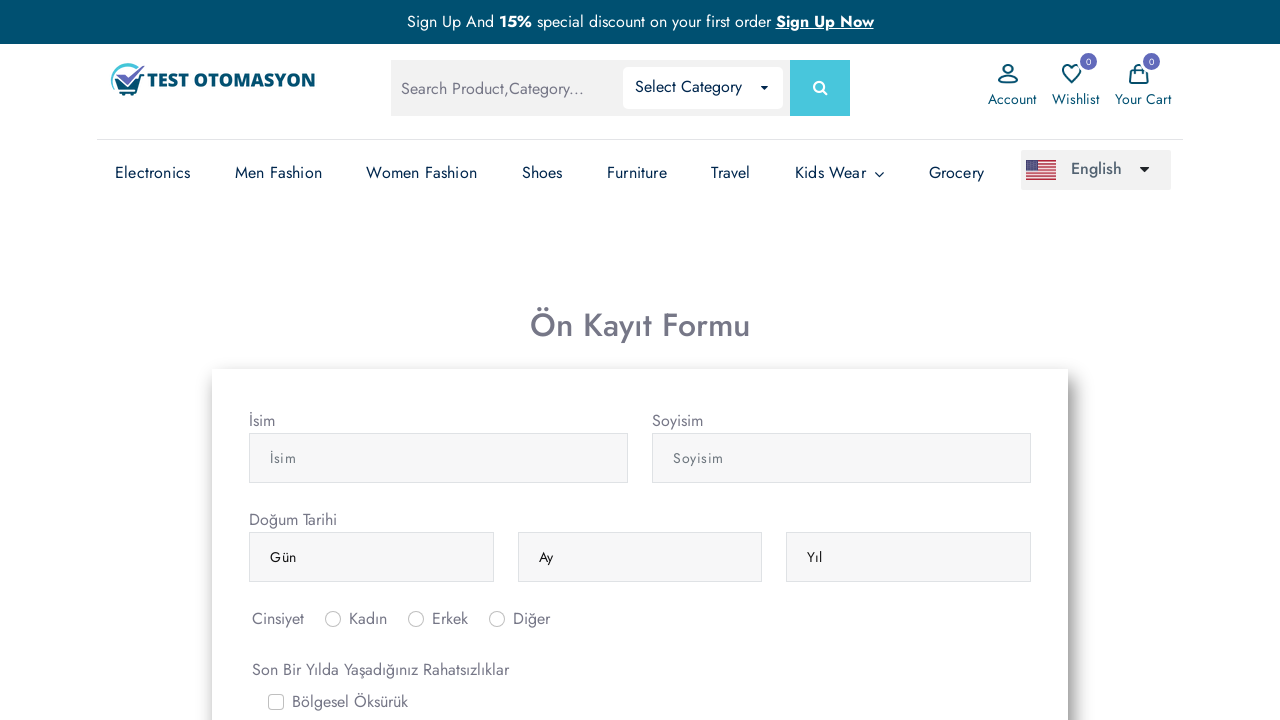

Scrolled down 400px to make checkboxes visible
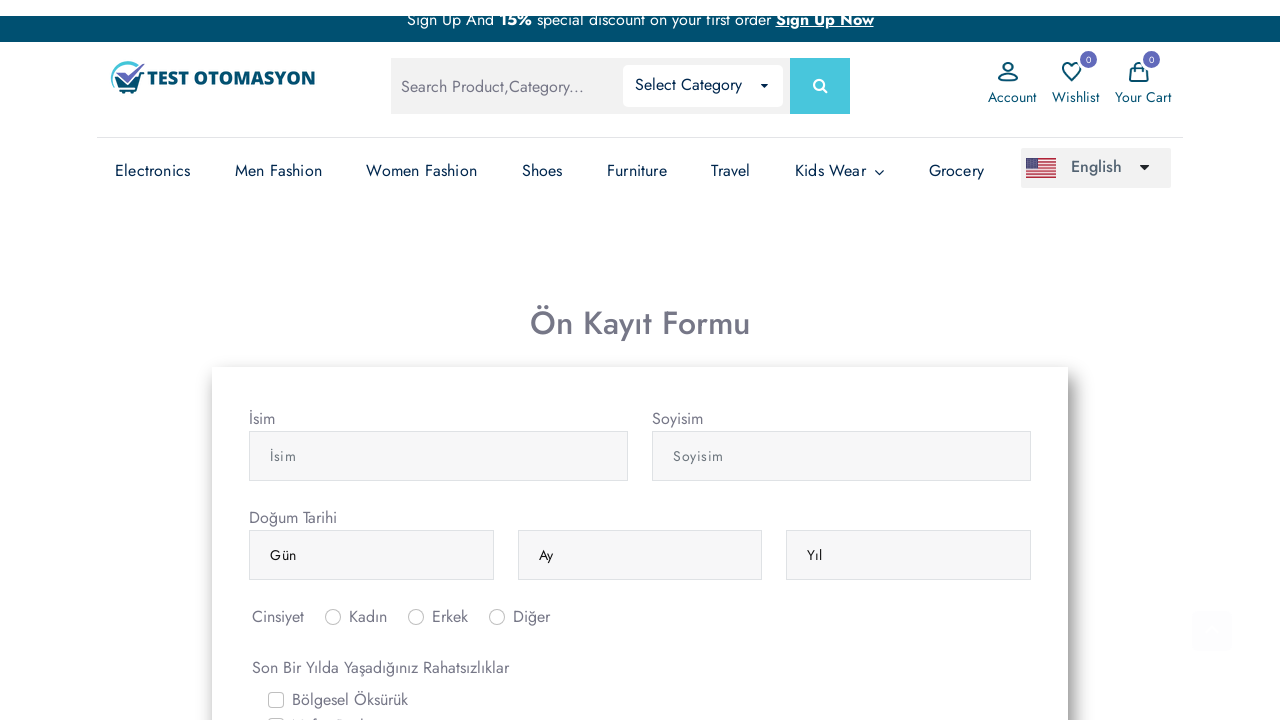

Clicked on 'Sirt Agrisi' (Back Pain) checkbox label at (325, 406) on label[for='gridCheck5']
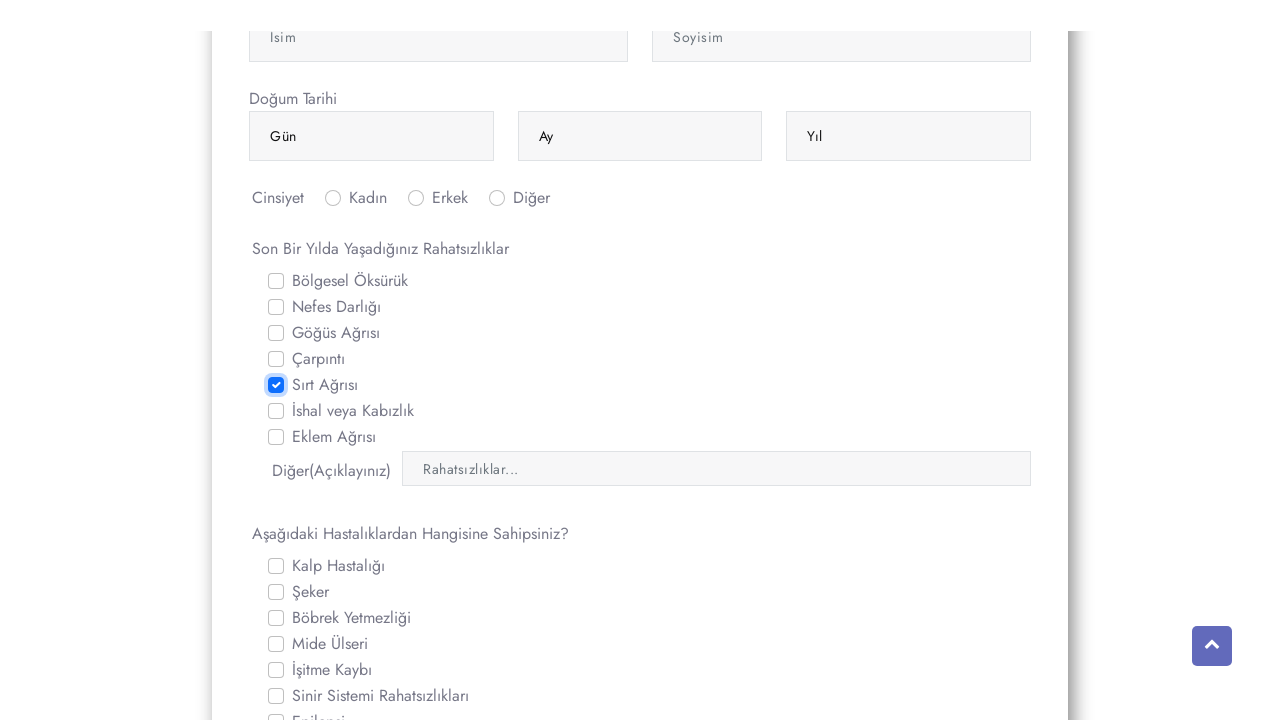

Verified that 'Sirt Agrisi' (Back Pain) checkbox is selected
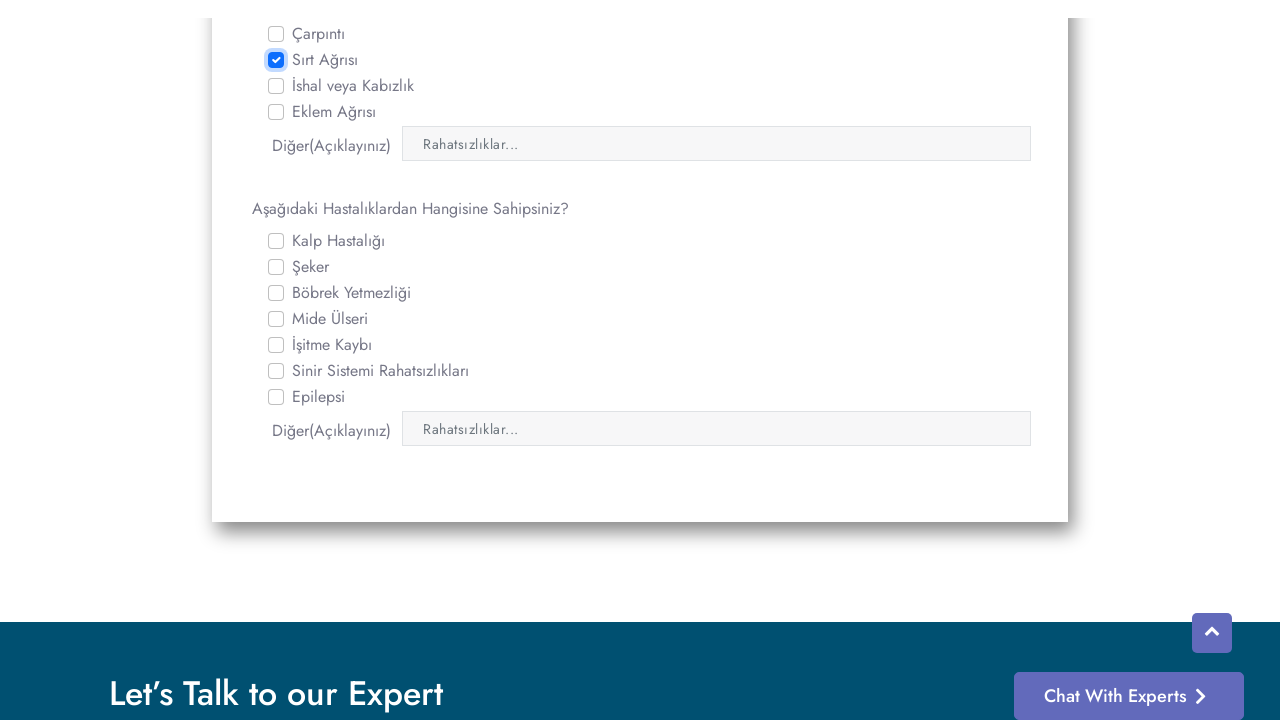

Verified that 'Seker' (Diabetes) checkbox is not selected
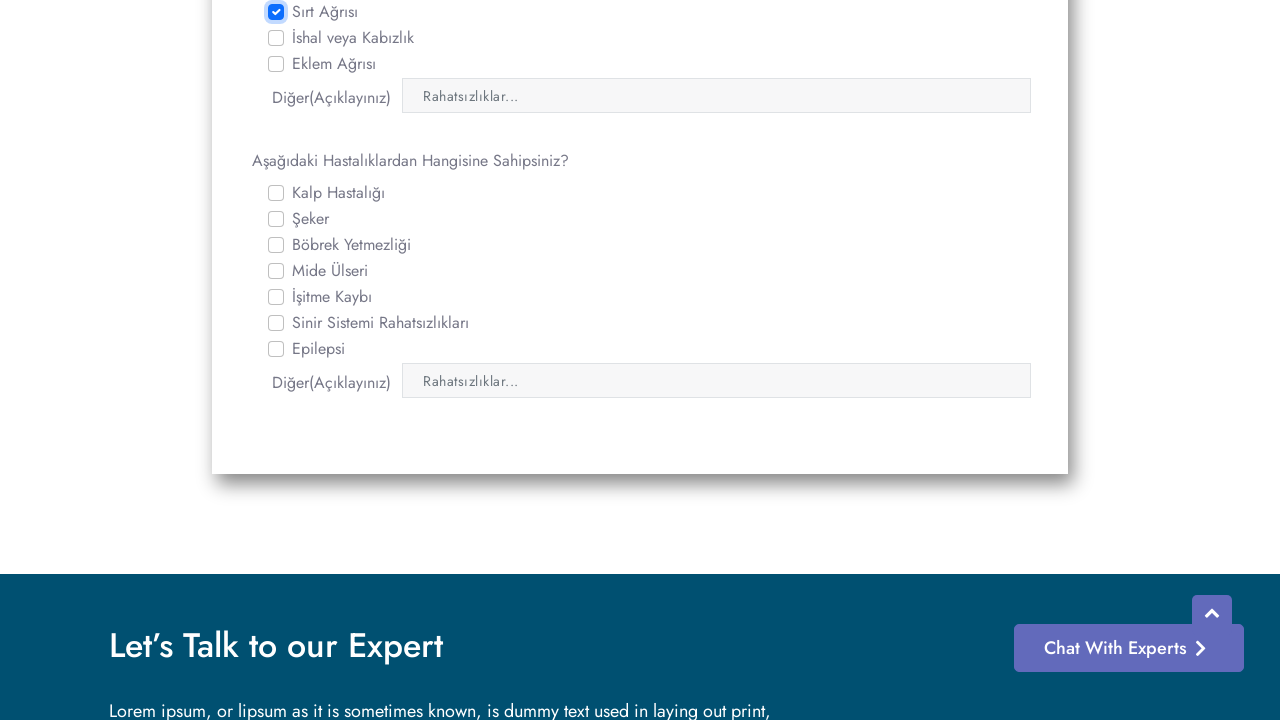

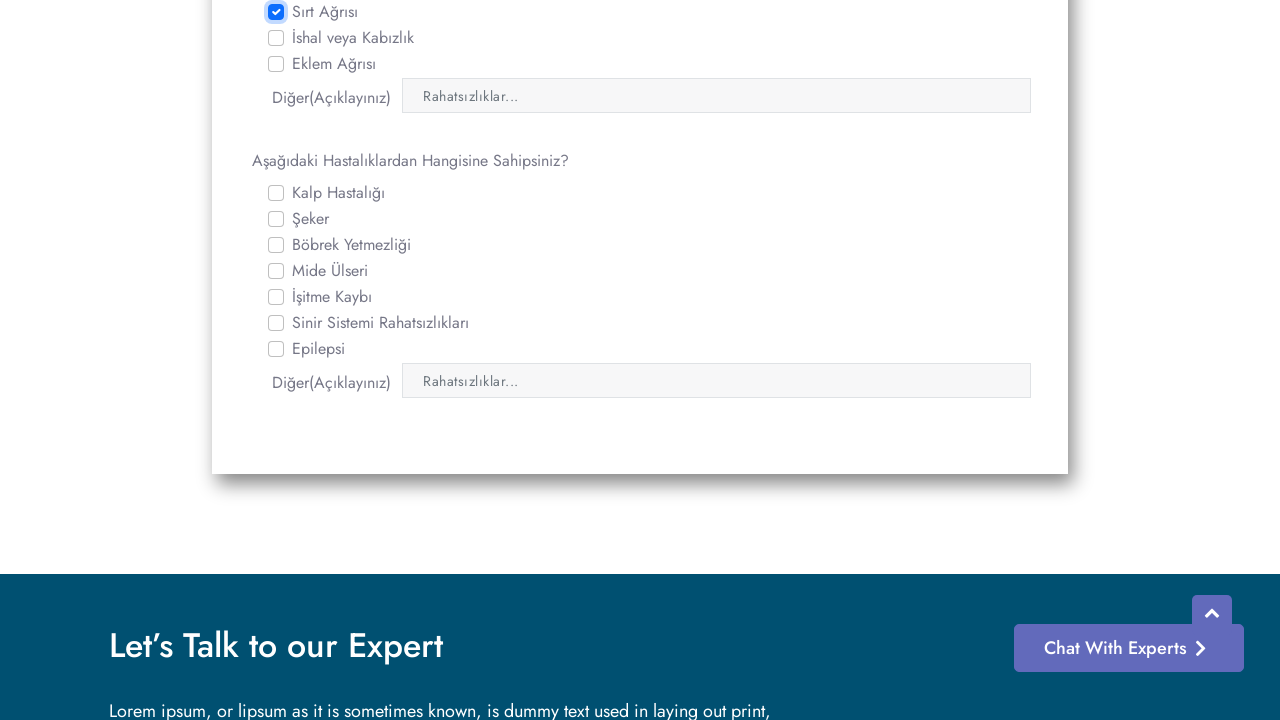